Tests that the todo count displays the current number of items as todos are added

Starting URL: https://demo.playwright.dev/todomvc

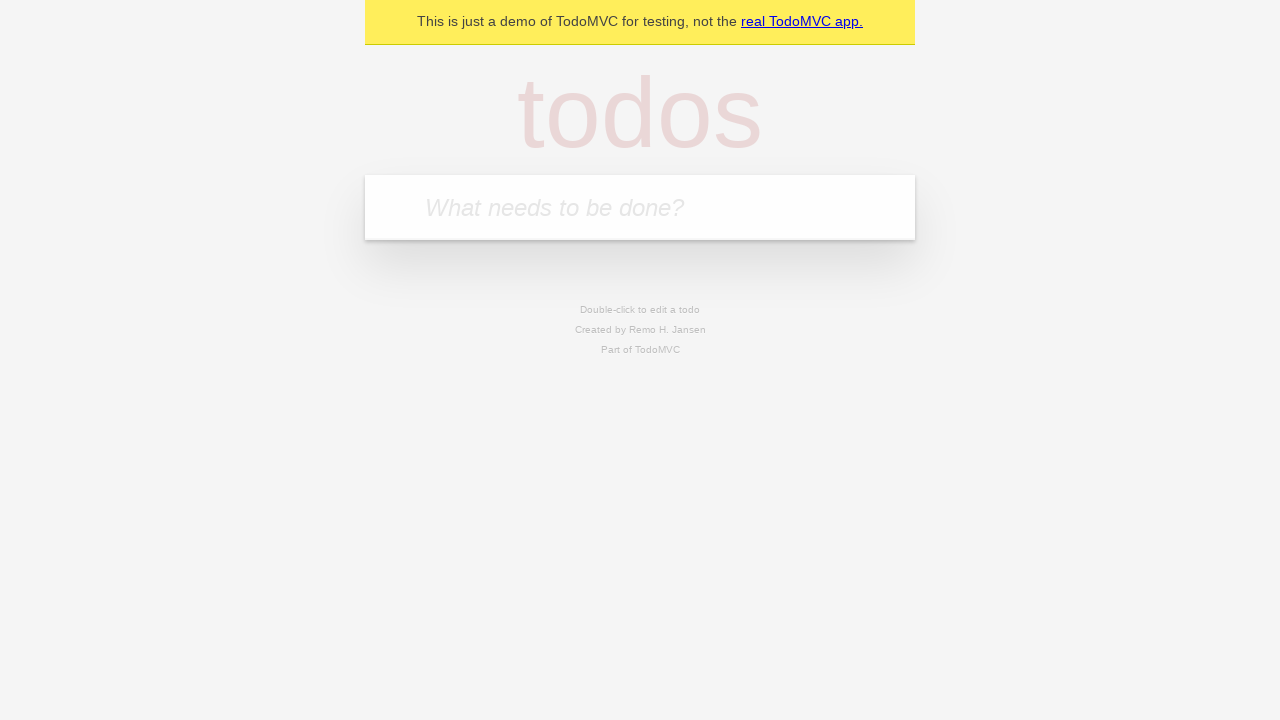

Filled todo input with 'buy some cheese' on internal:attr=[placeholder="What needs to be done?"i]
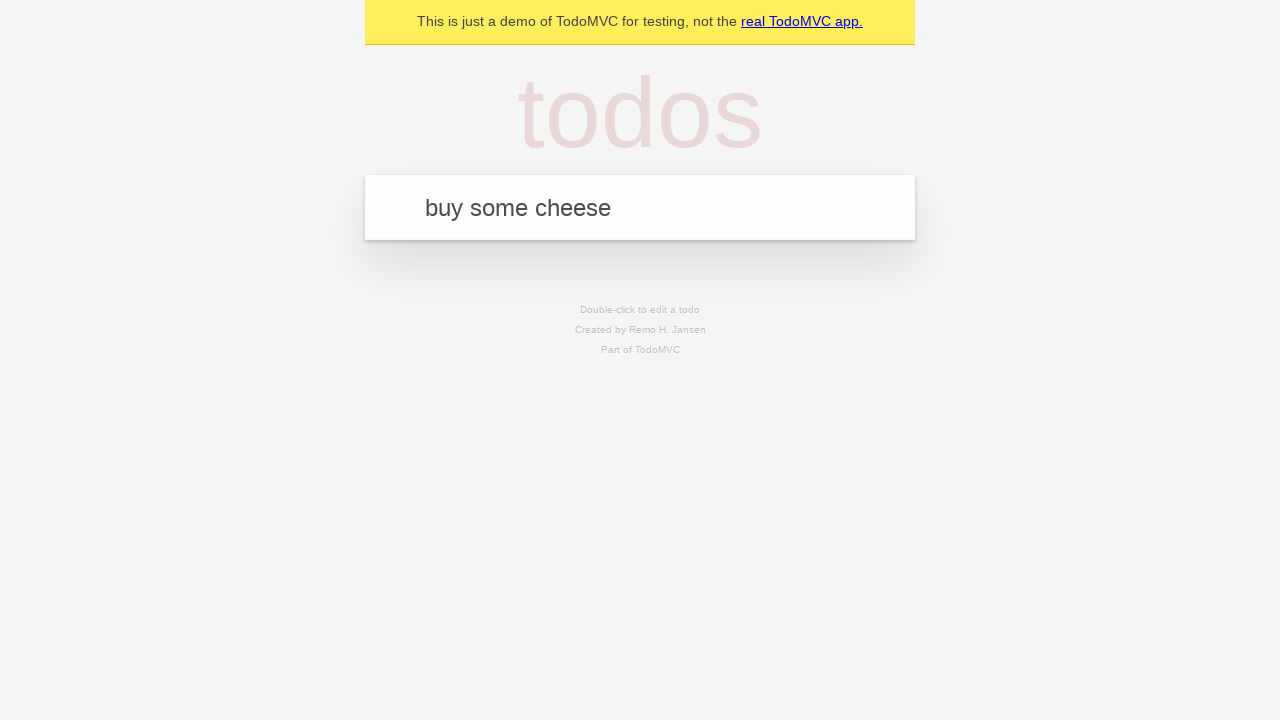

Pressed Enter to add first todo item on internal:attr=[placeholder="What needs to be done?"i]
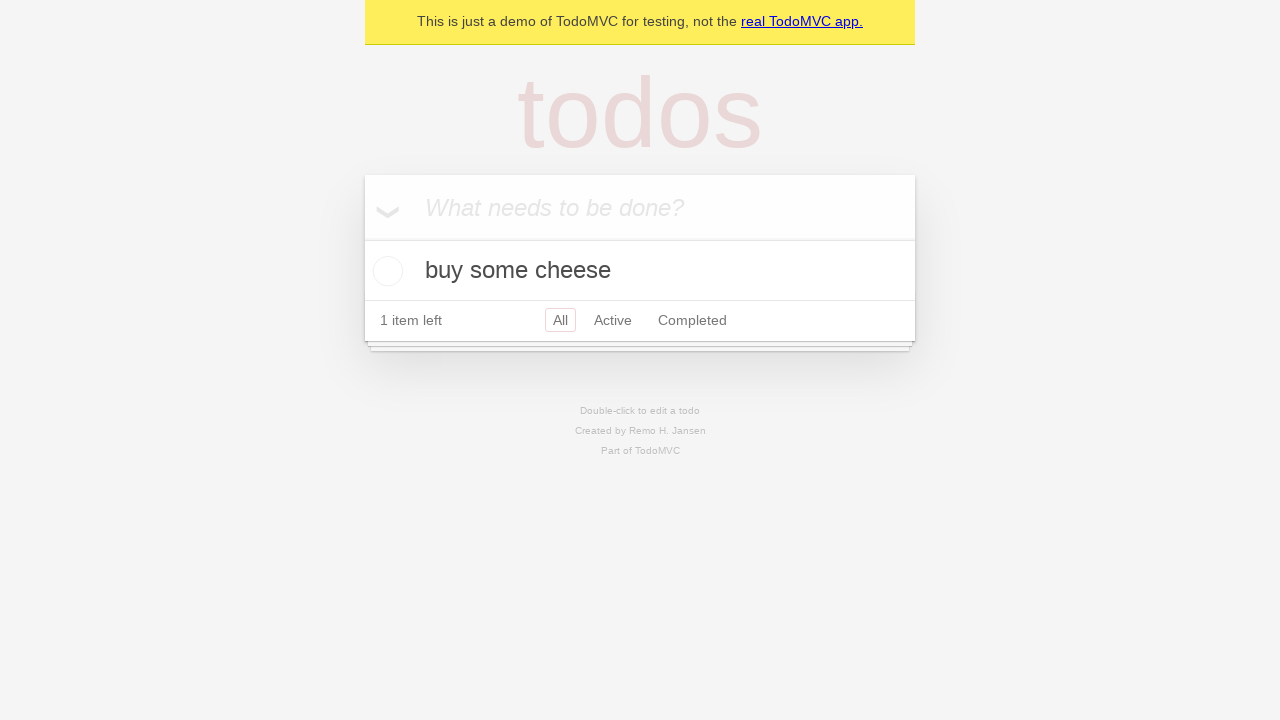

Todo count element loaded, verifying count displays 1
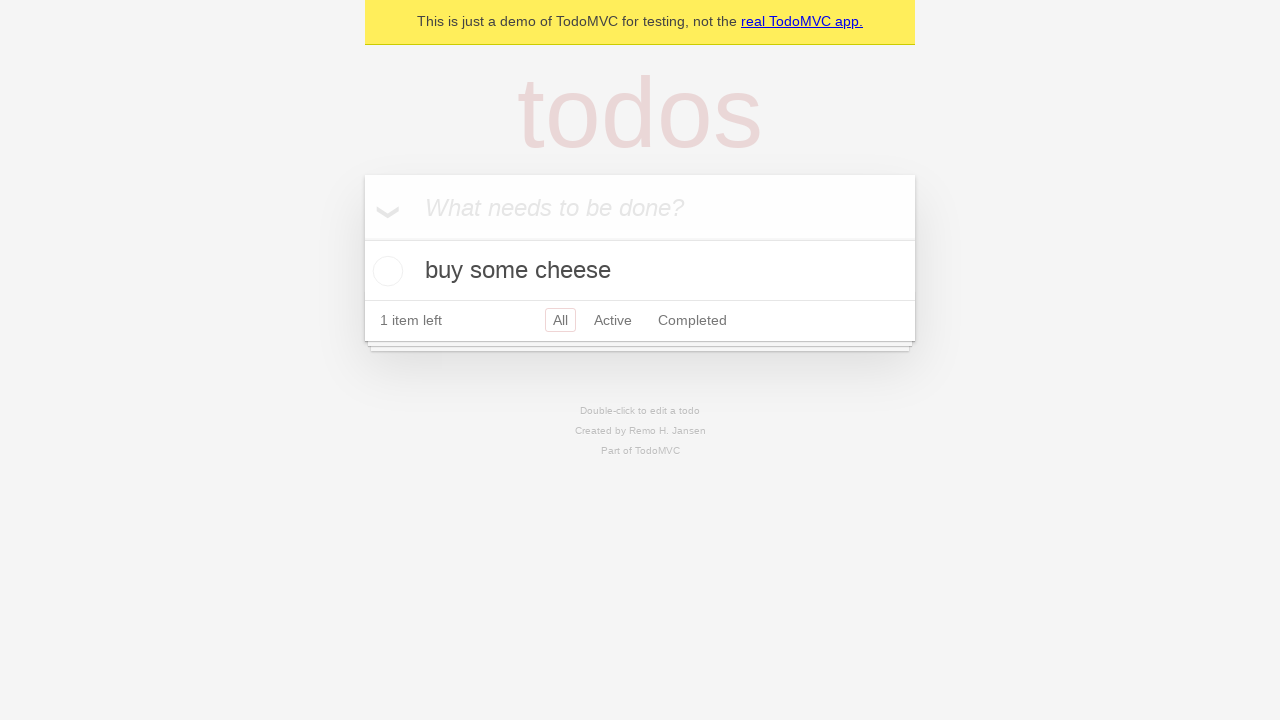

Filled todo input with 'feed the cat' on internal:attr=[placeholder="What needs to be done?"i]
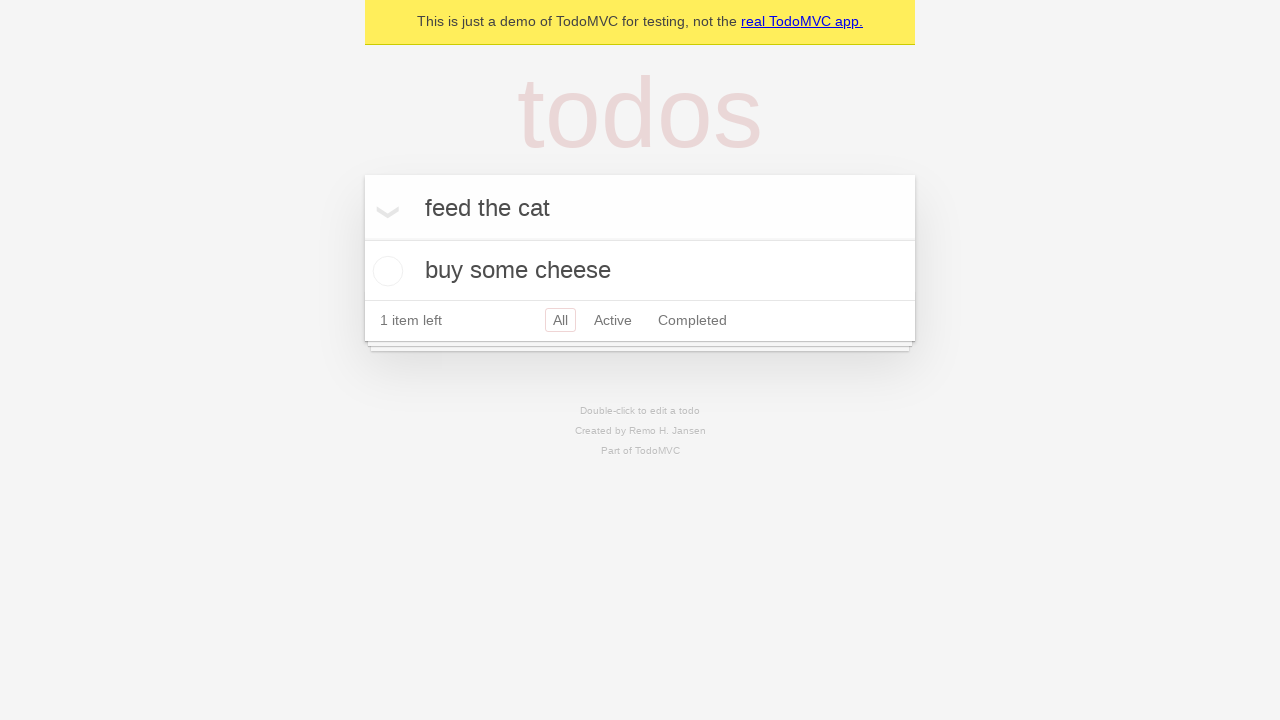

Pressed Enter to add second todo item on internal:attr=[placeholder="What needs to be done?"i]
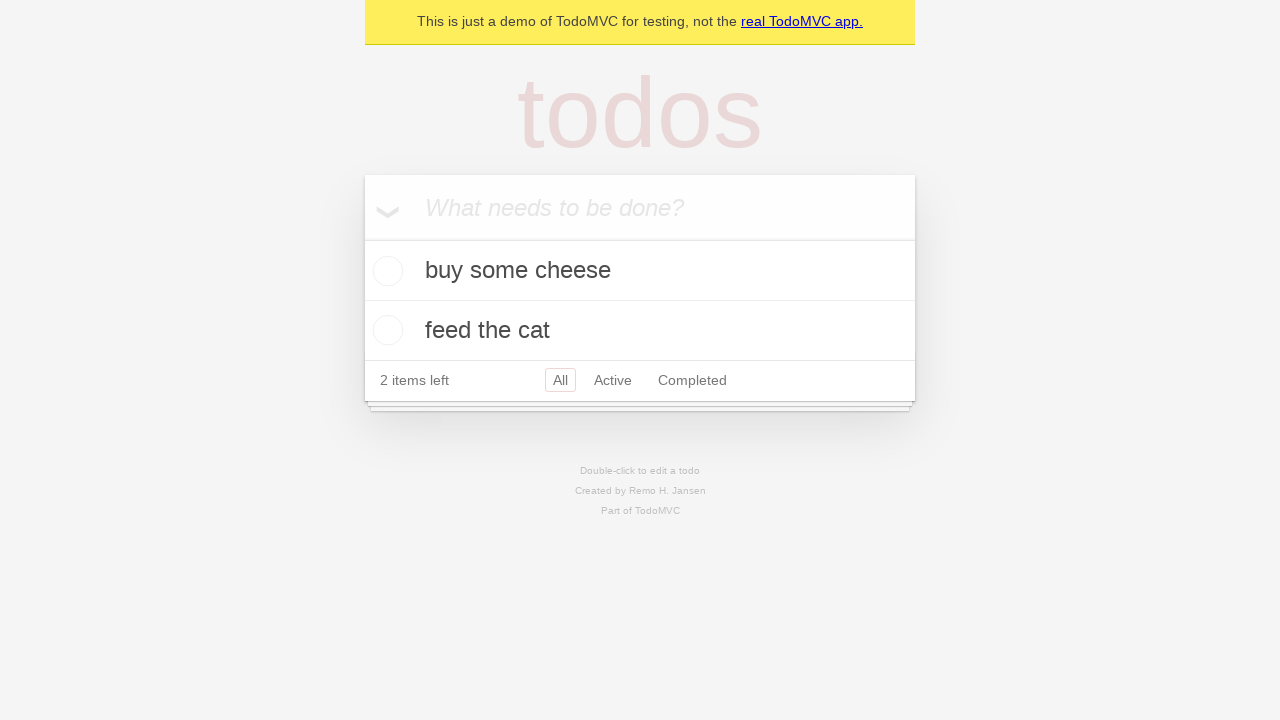

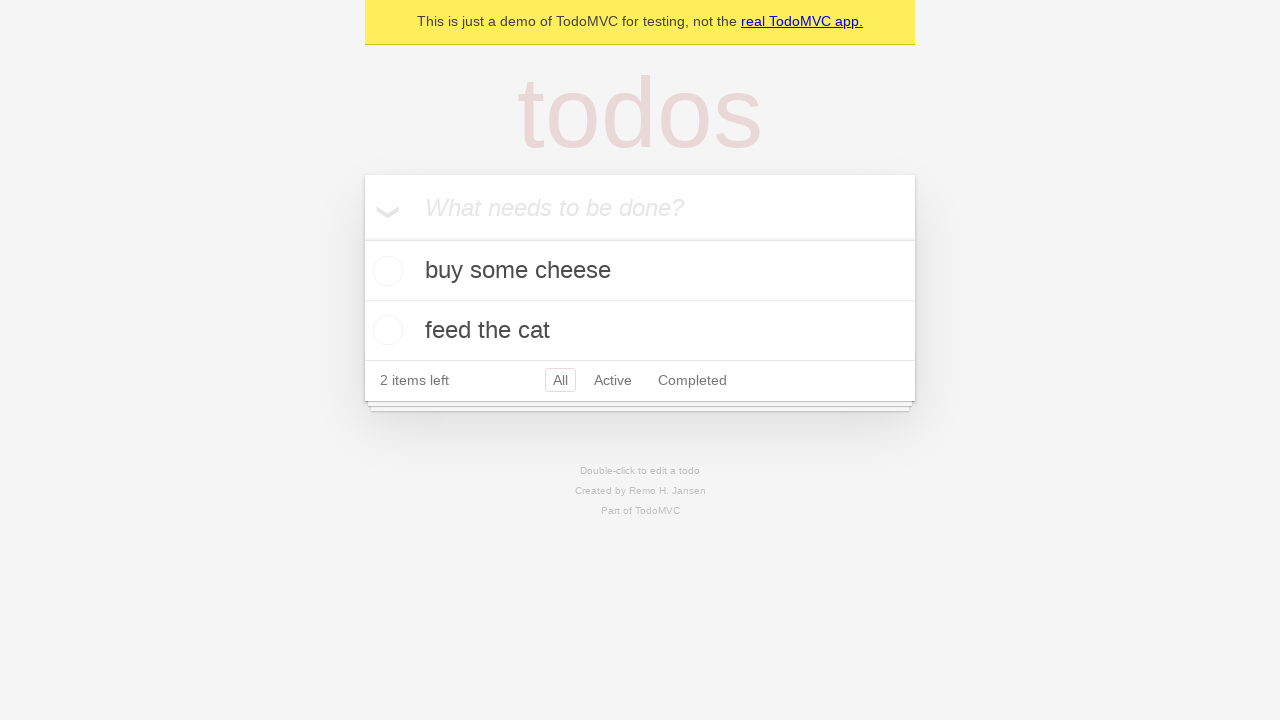